Tests finding a link by its text (calculated mathematically), clicking it, then filling out a form with personal information (first name, last name, city, country) and submitting it.

Starting URL: http://suninjuly.github.io/find_link_text

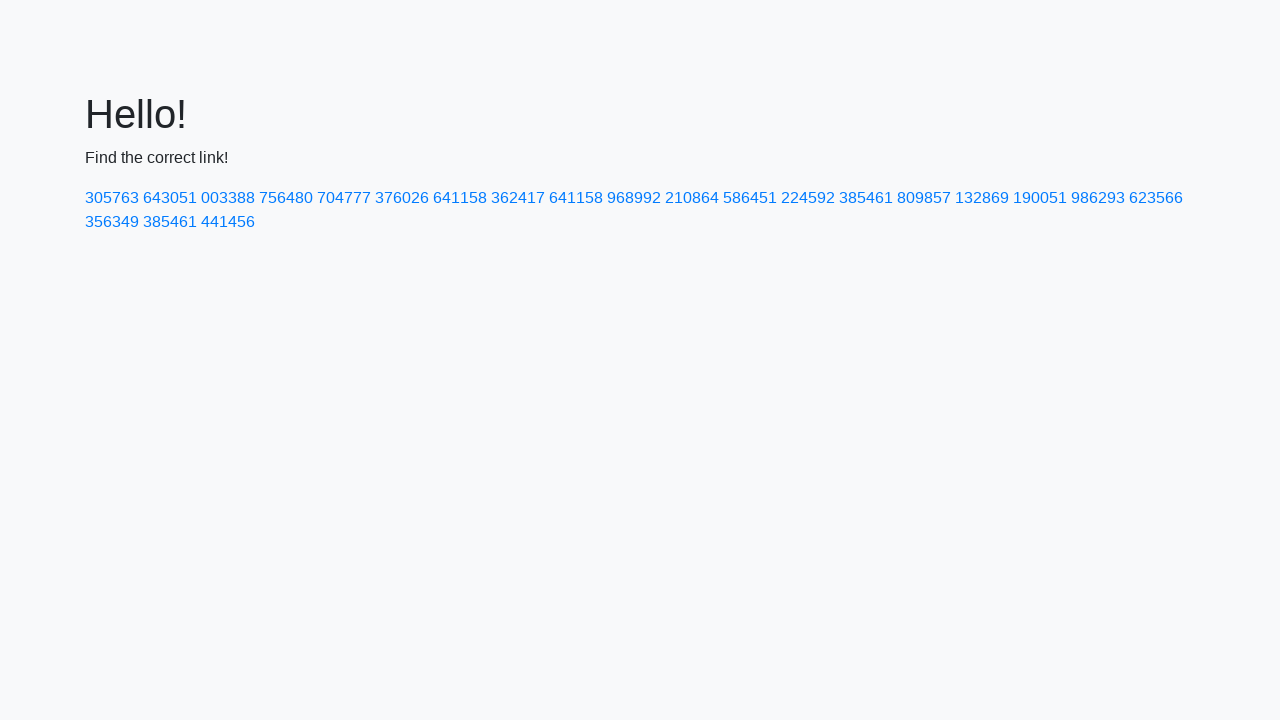

Clicked link with calculated text '224592' at (808, 198) on a:text('224592')
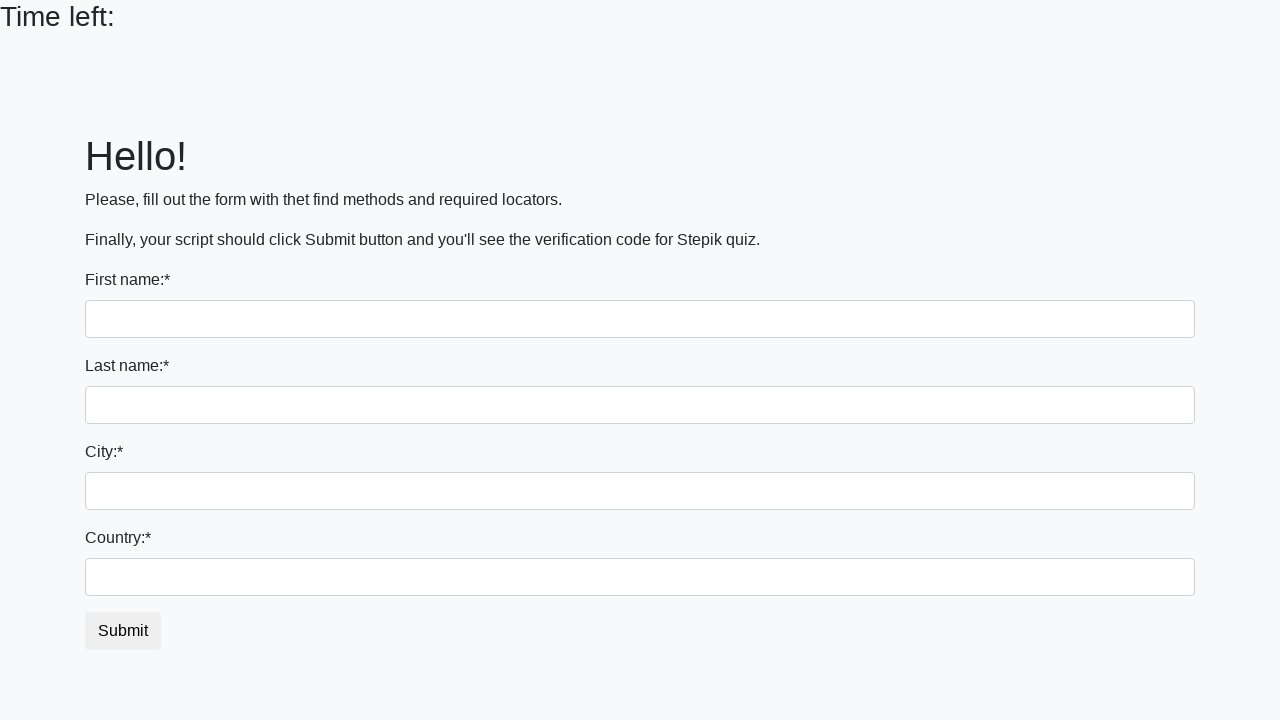

Filled first name field with 'Ivan' on input[name='first_name']
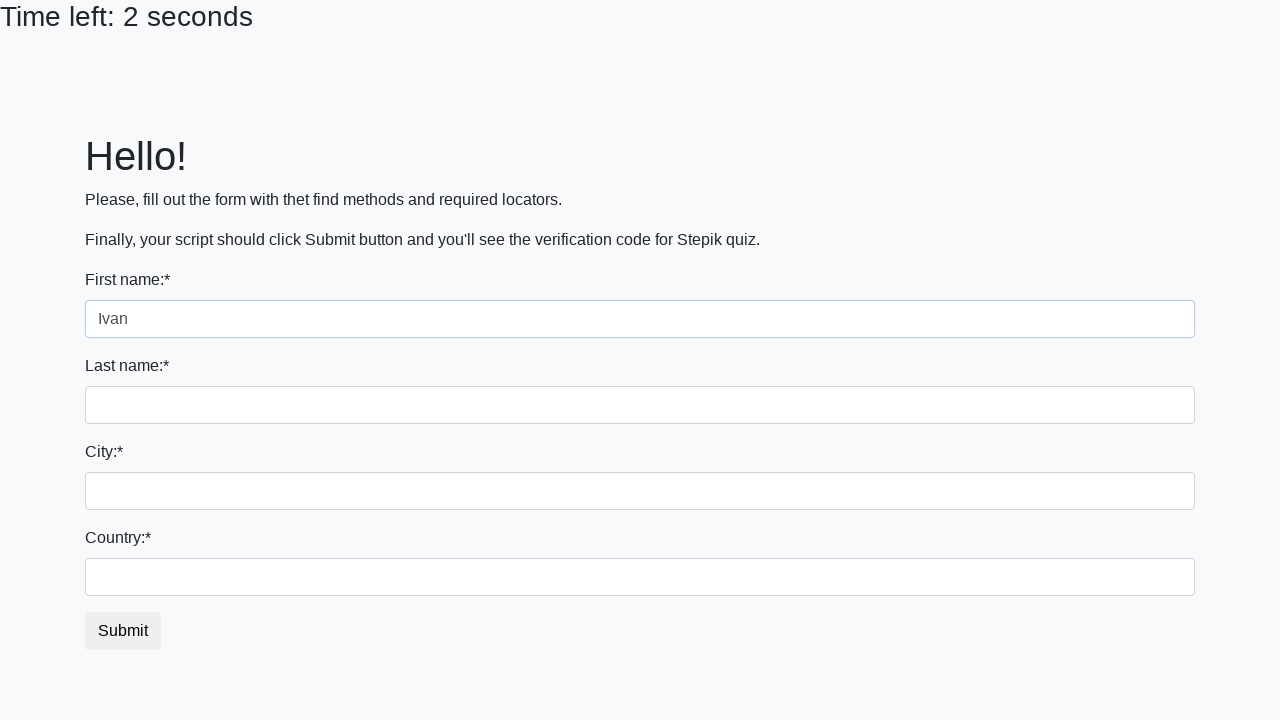

Filled last name field with 'Petrov' on input[name='last_name']
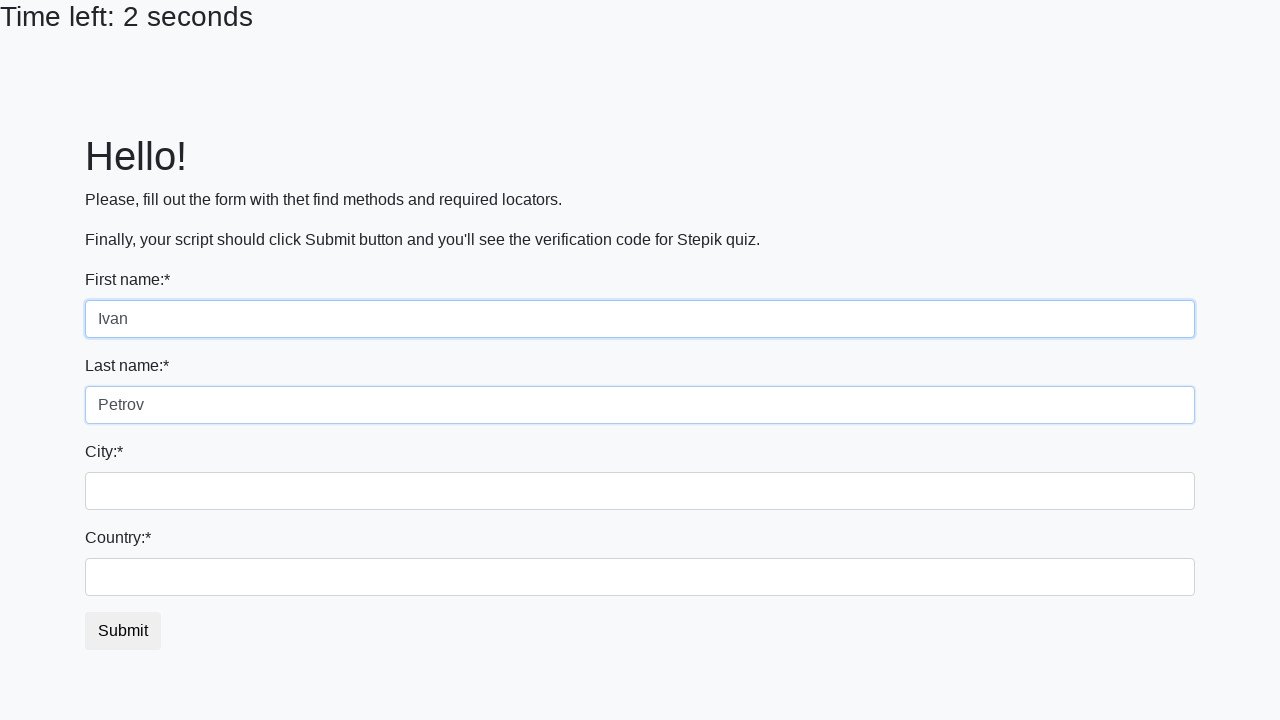

Filled city field with 'Smolensk' on .form-control.city
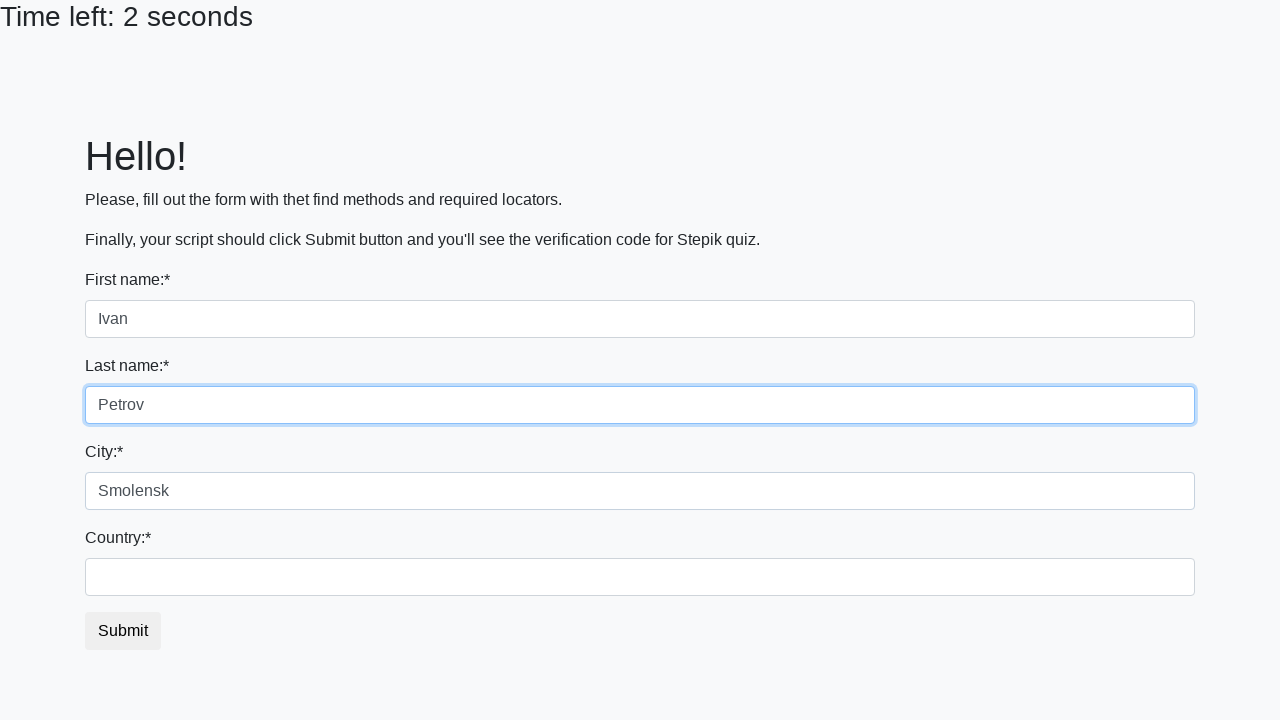

Filled country field with 'Russia' on #country
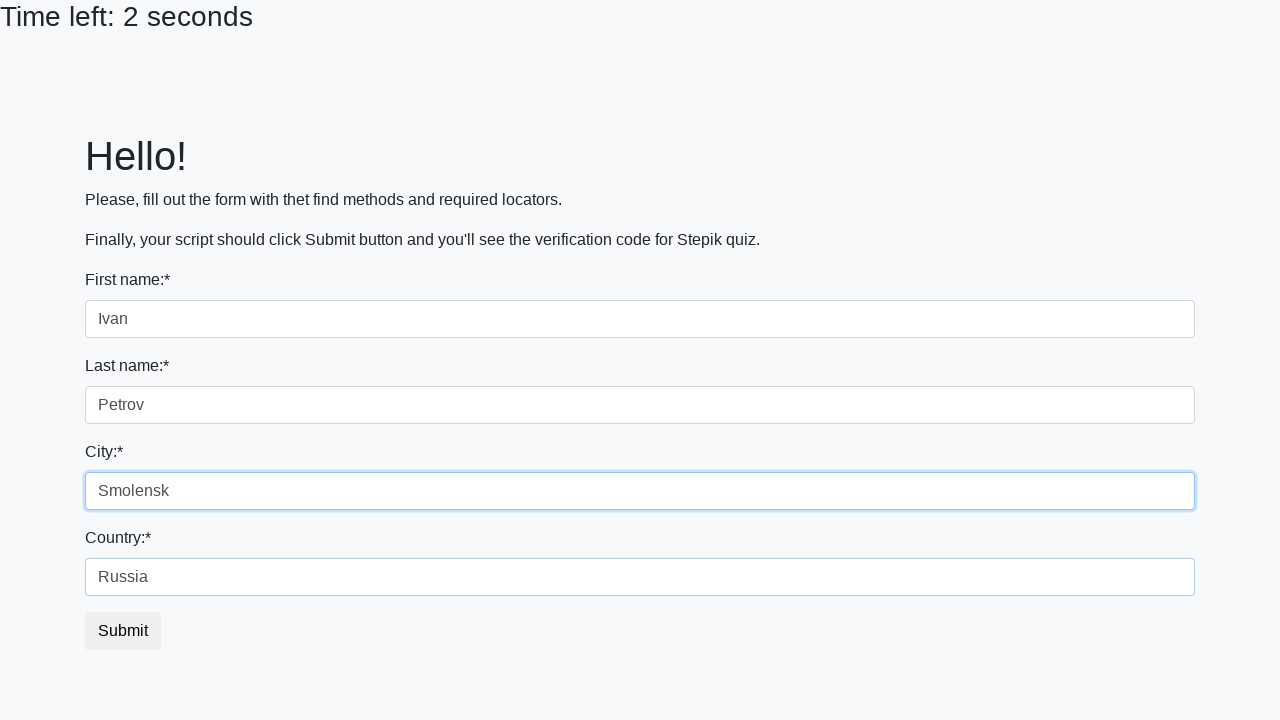

Clicked submit button to submit the form at (123, 631) on button.btn
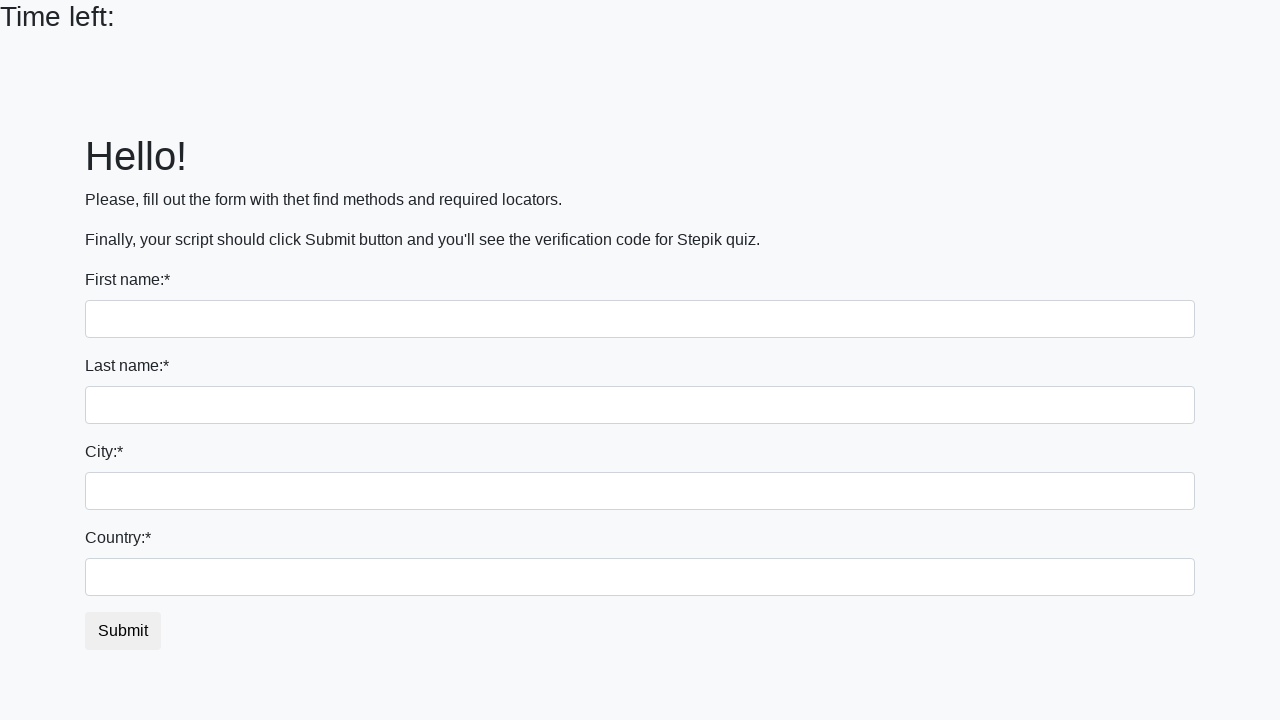

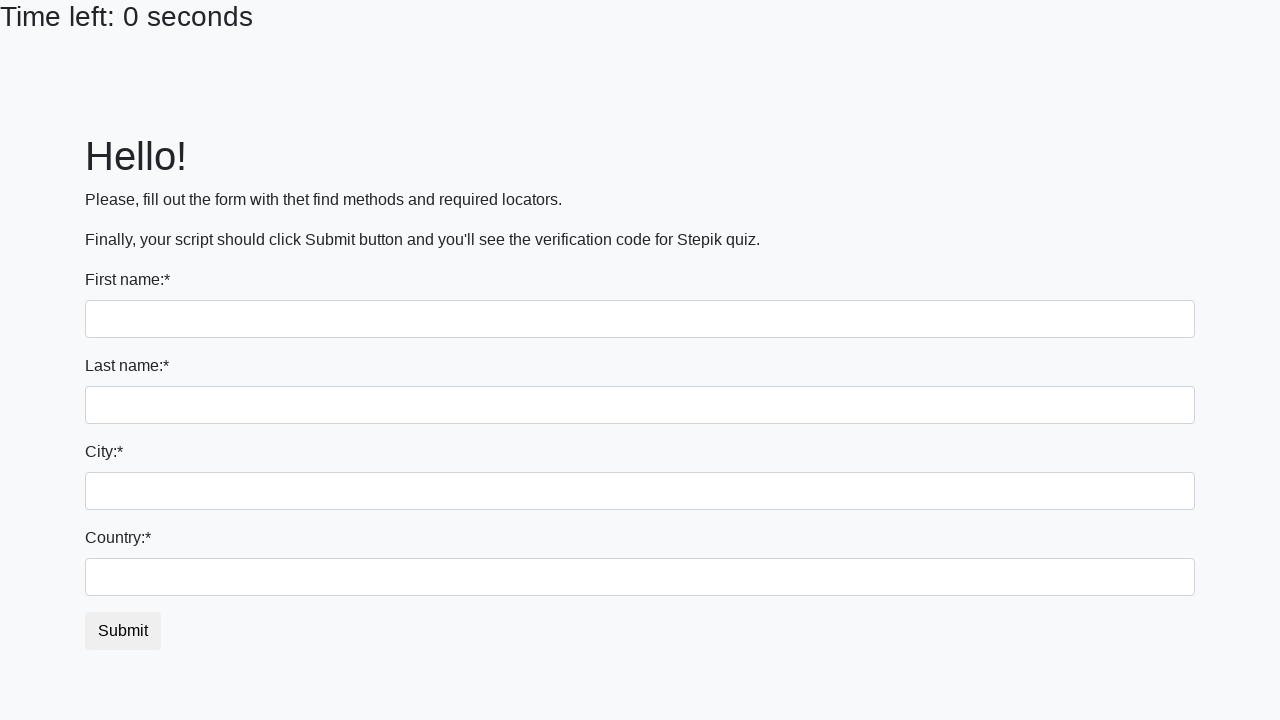